Tests the theme mode toggle functionality by clicking the theme switch button and verifying the data-theme attribute changes between light and dark modes.

Starting URL: https://playwright.dev/

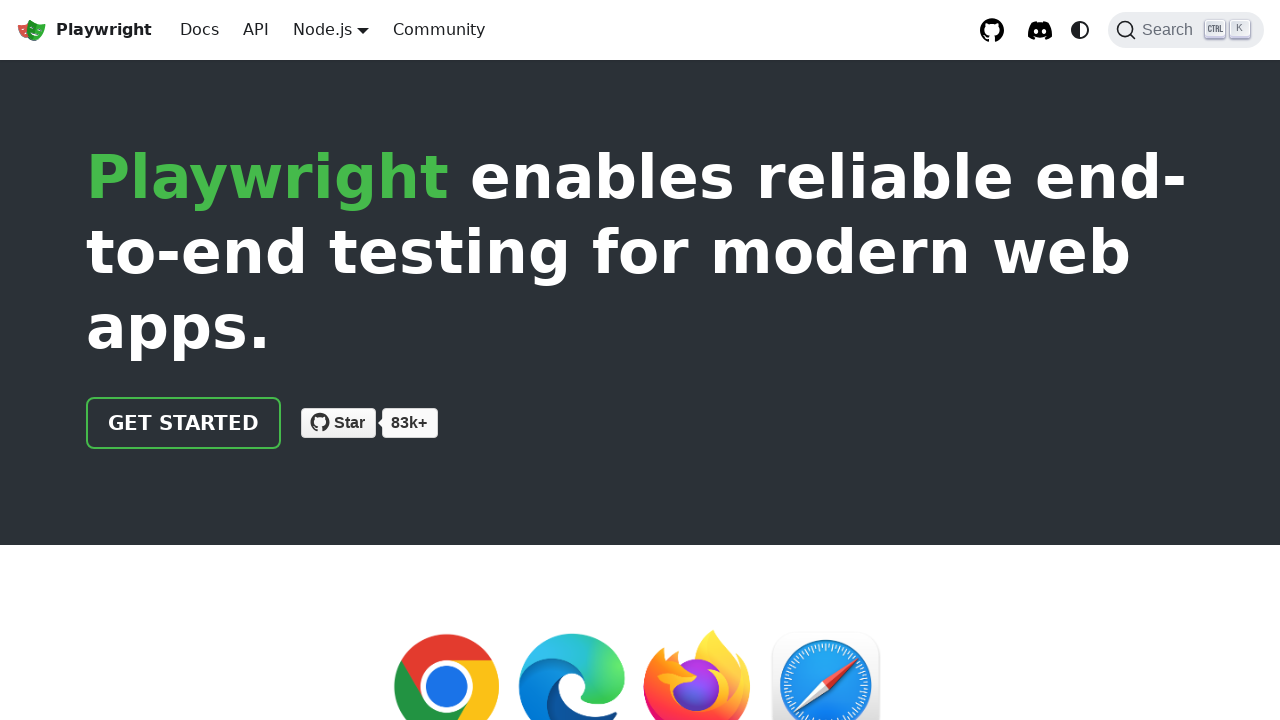

Clicked theme toggle button to switch to light mode at (1080, 30) on internal:label="Switch between dark and light mode"i
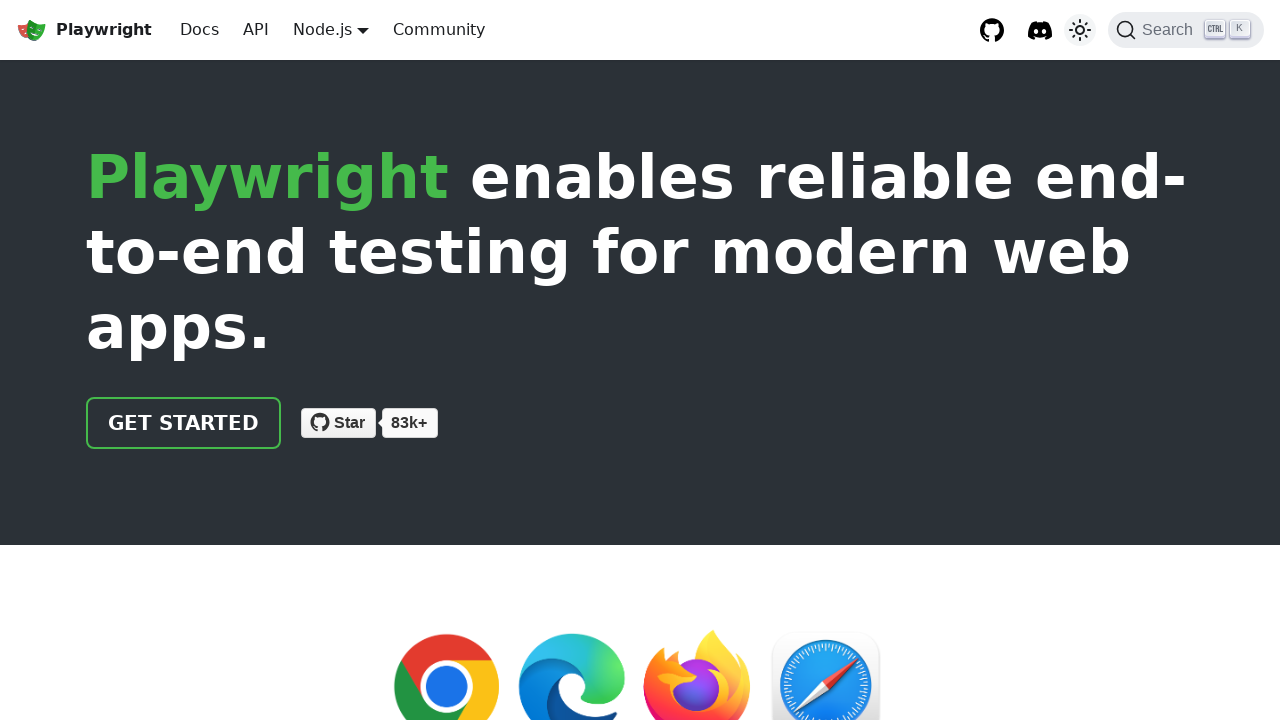

Verified data-theme attribute changed to 'light'
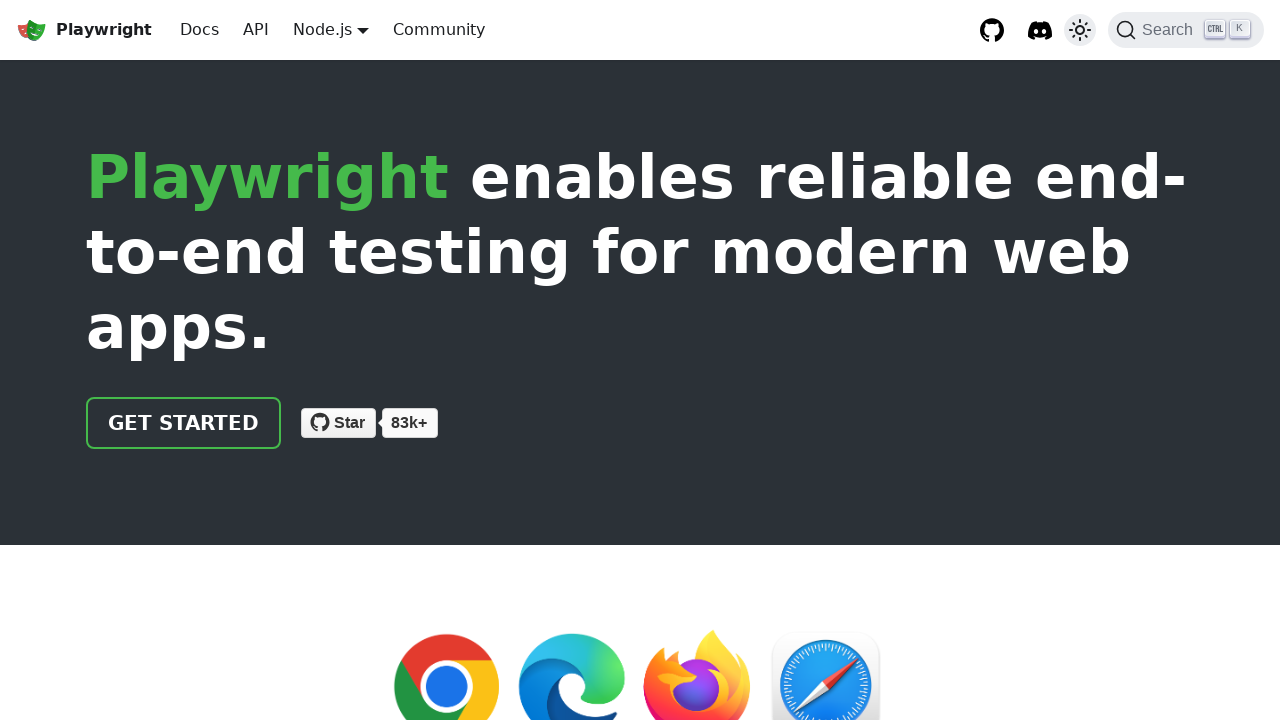

Clicked theme toggle button to switch back to dark mode at (1080, 30) on internal:label="Switch between dark and light mode"i
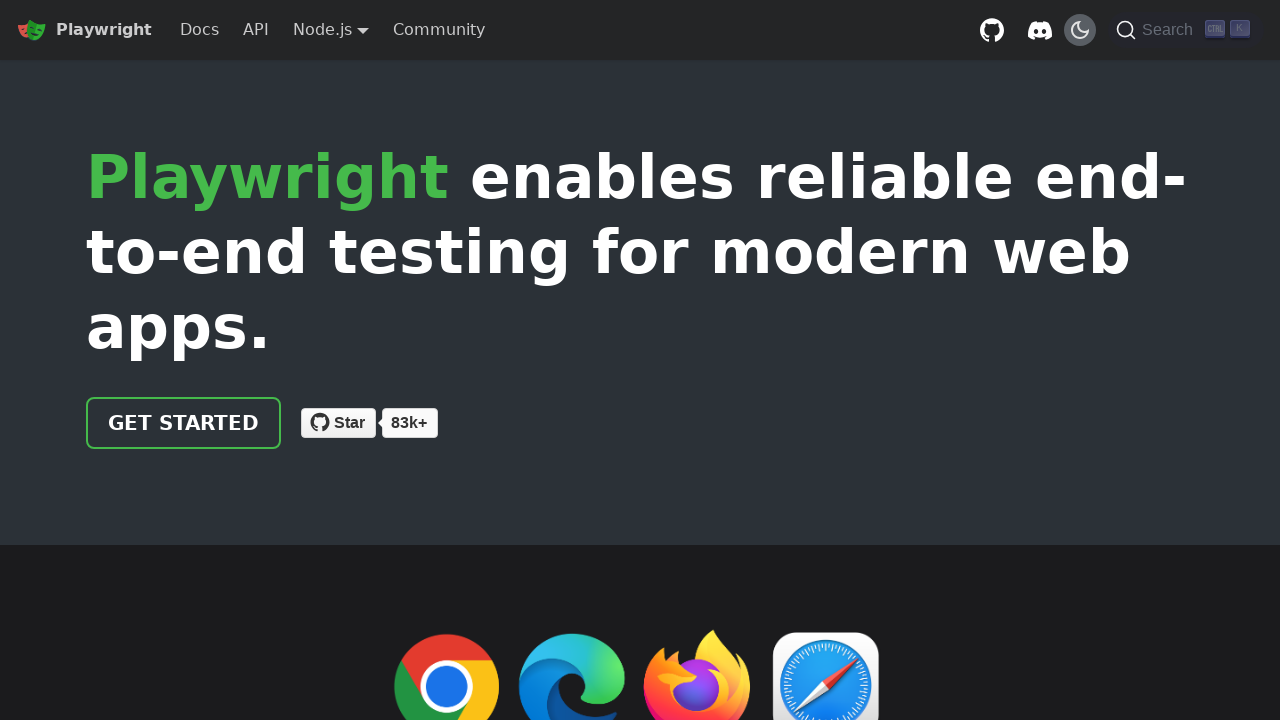

Verified data-theme attribute changed back to 'dark'
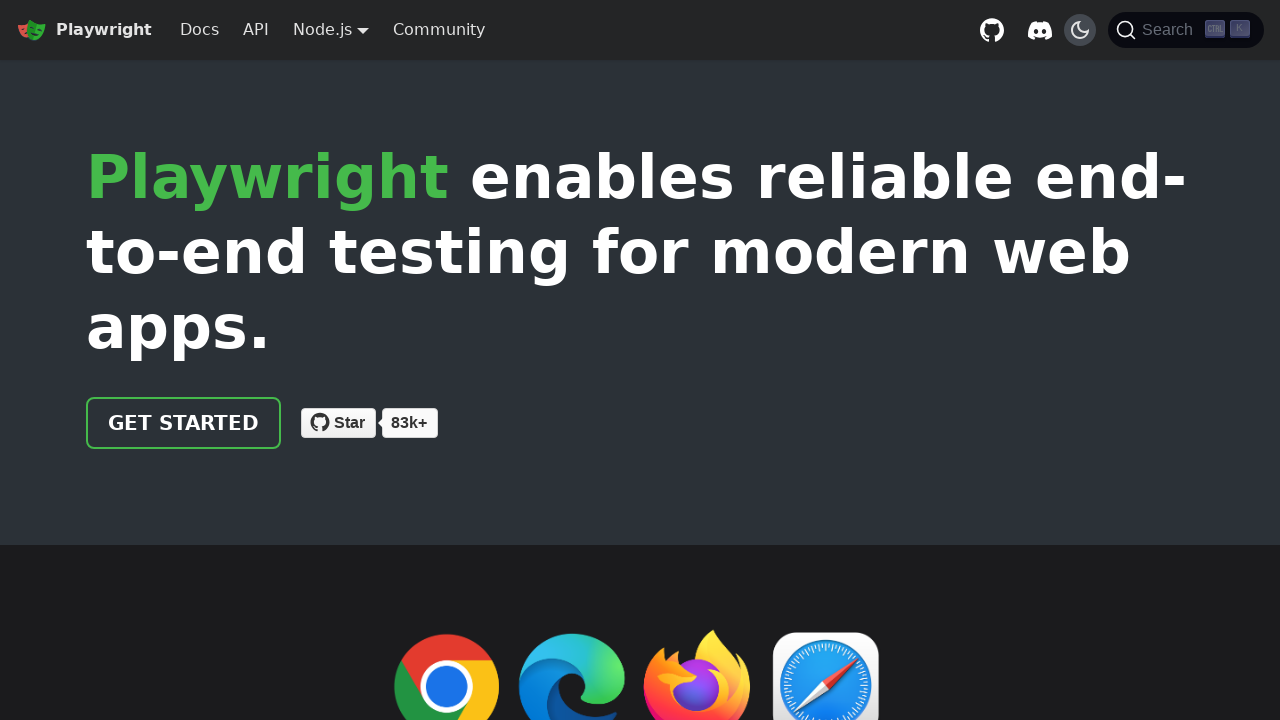

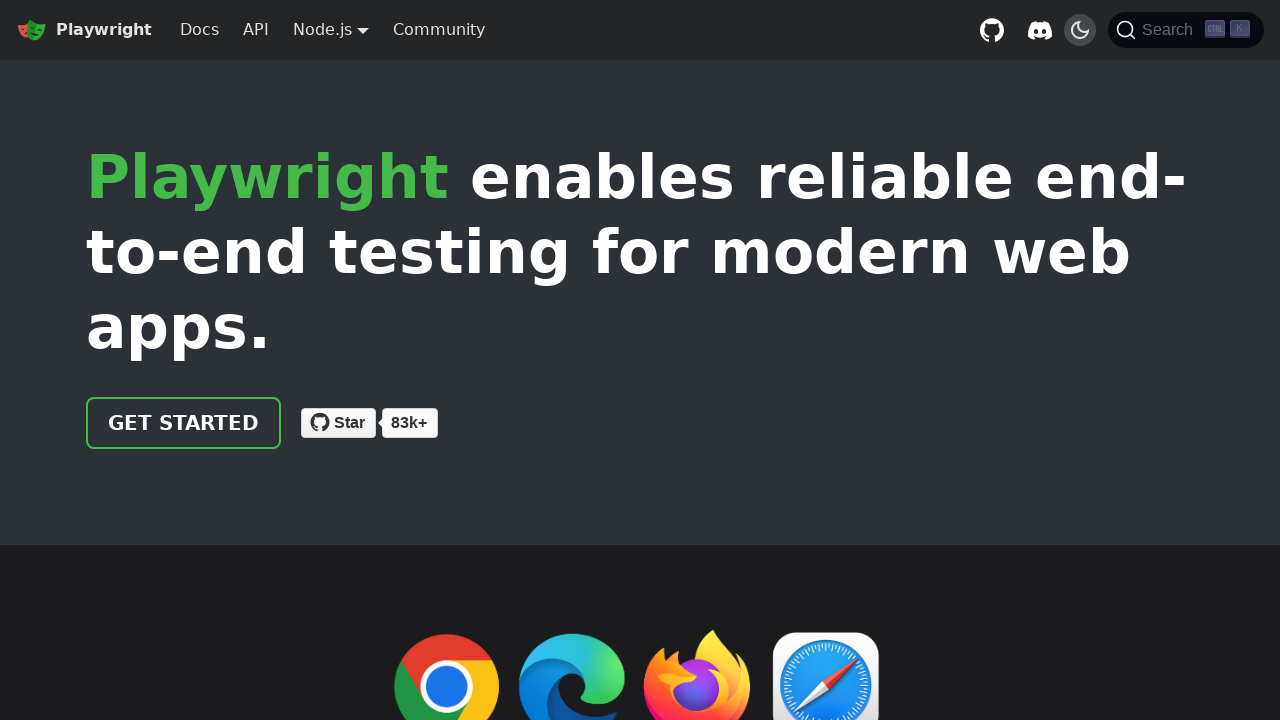